Tests that the Clear completed button is hidden when there are no completed items

Starting URL: https://demo.playwright.dev/todomvc

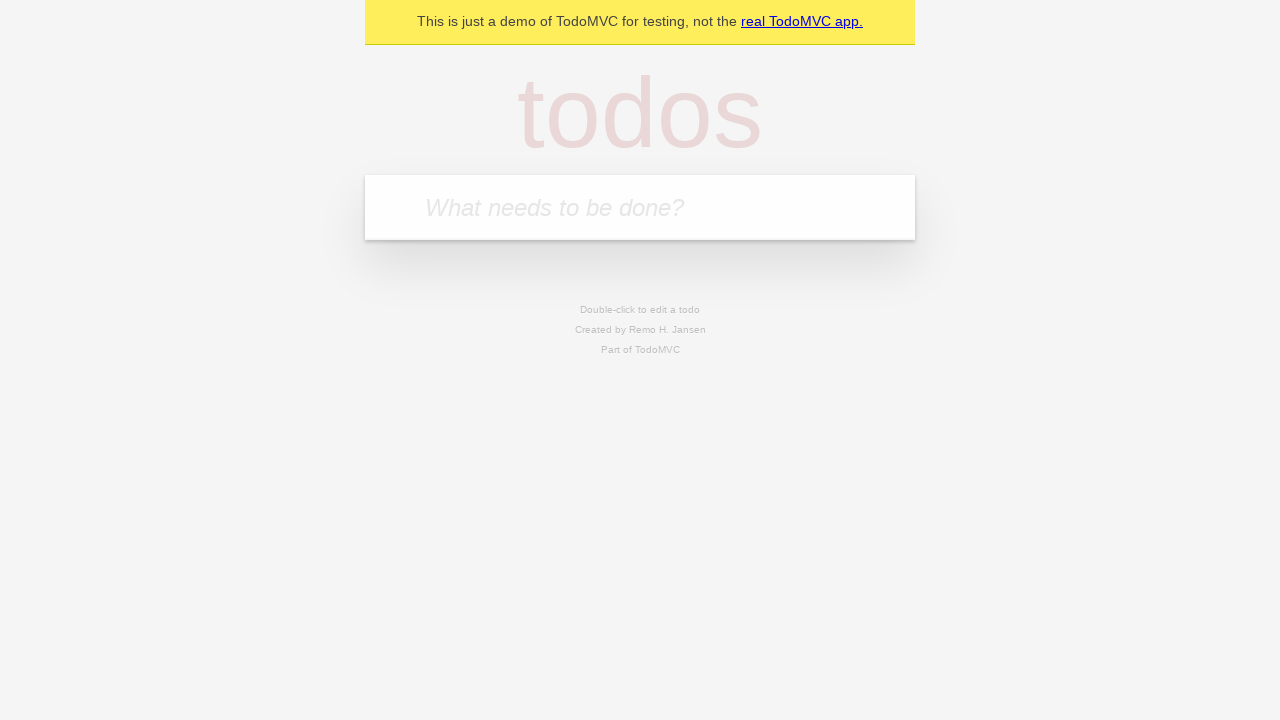

Filled todo input with 'buy some cheese' on internal:attr=[placeholder="What needs to be done?"i]
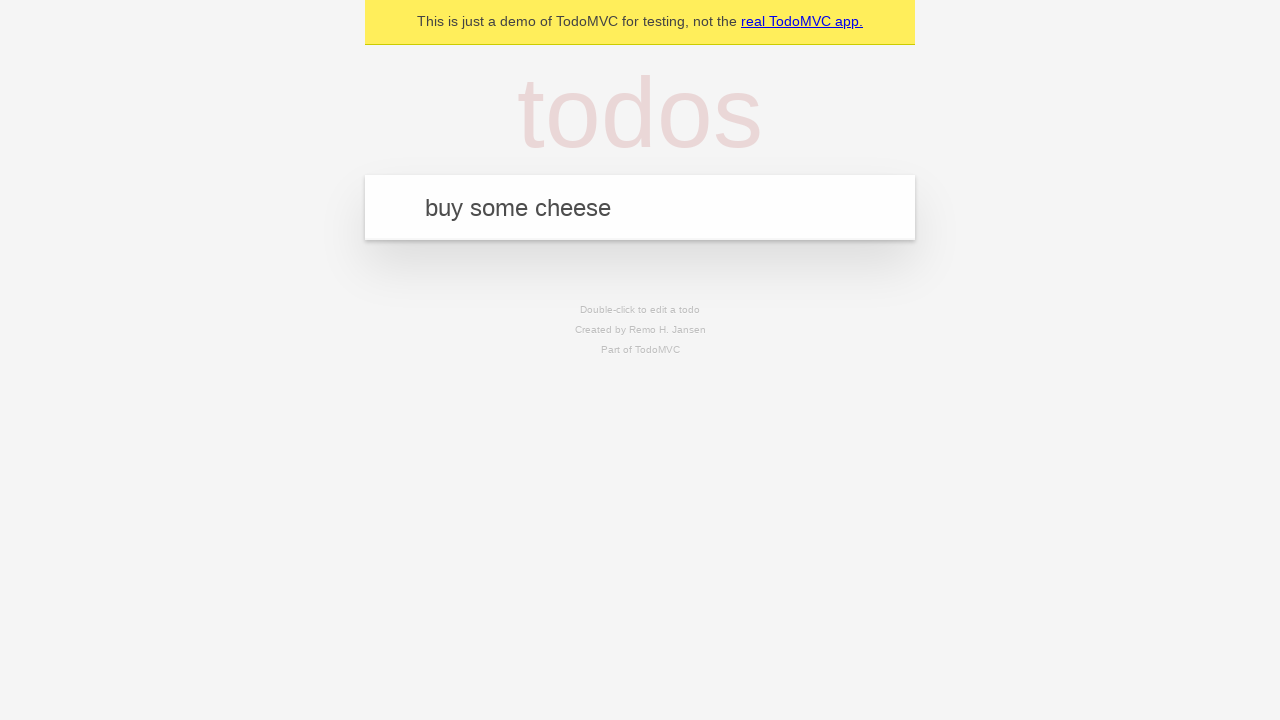

Pressed Enter to add first todo on internal:attr=[placeholder="What needs to be done?"i]
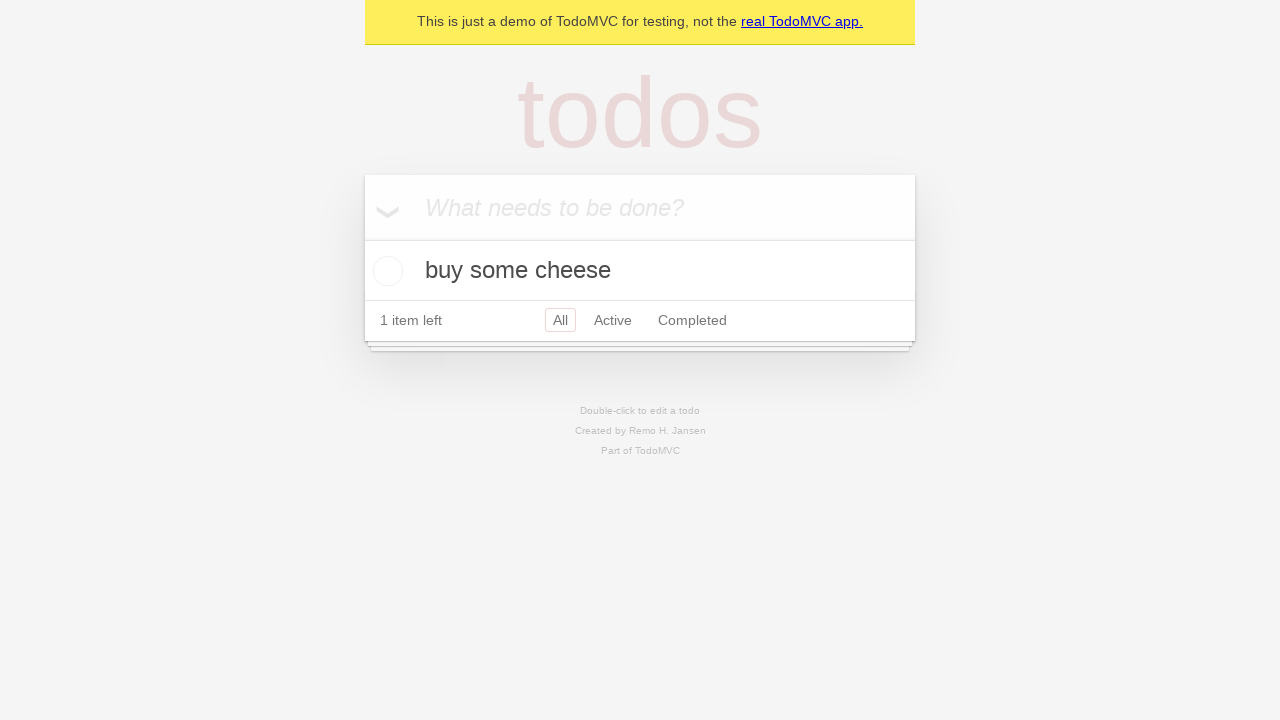

Filled todo input with 'feed the cat' on internal:attr=[placeholder="What needs to be done?"i]
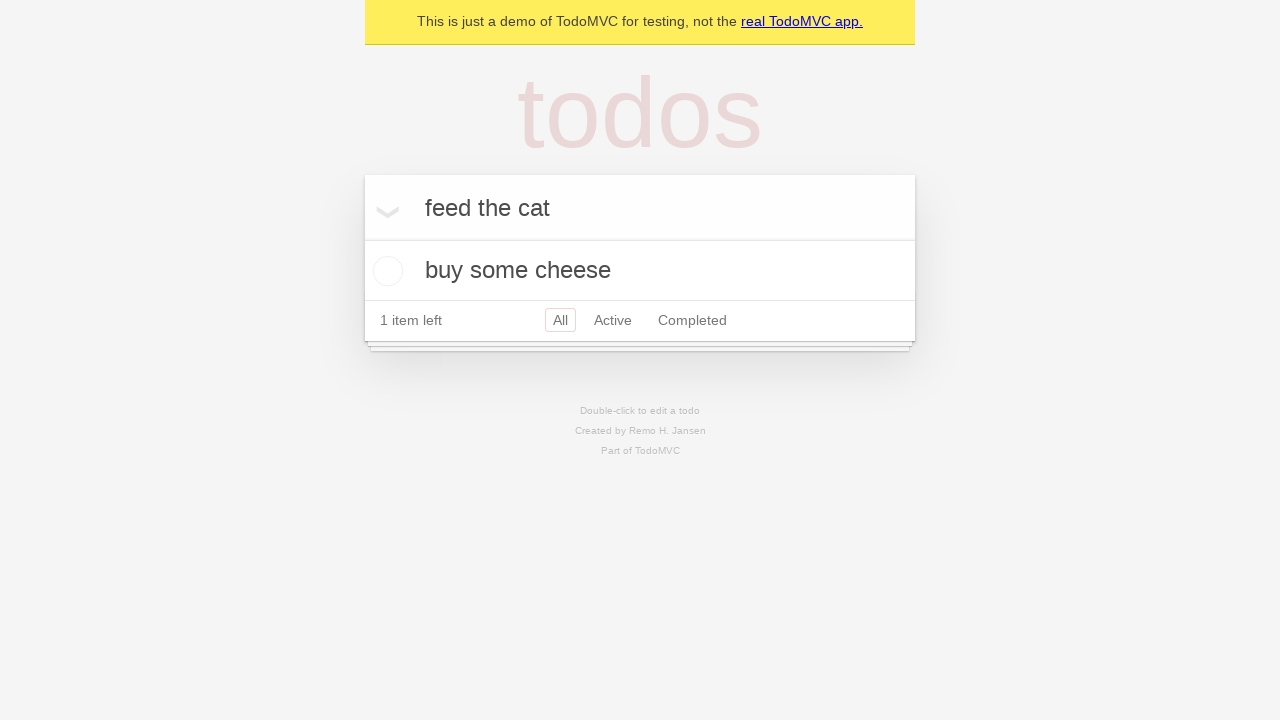

Pressed Enter to add second todo on internal:attr=[placeholder="What needs to be done?"i]
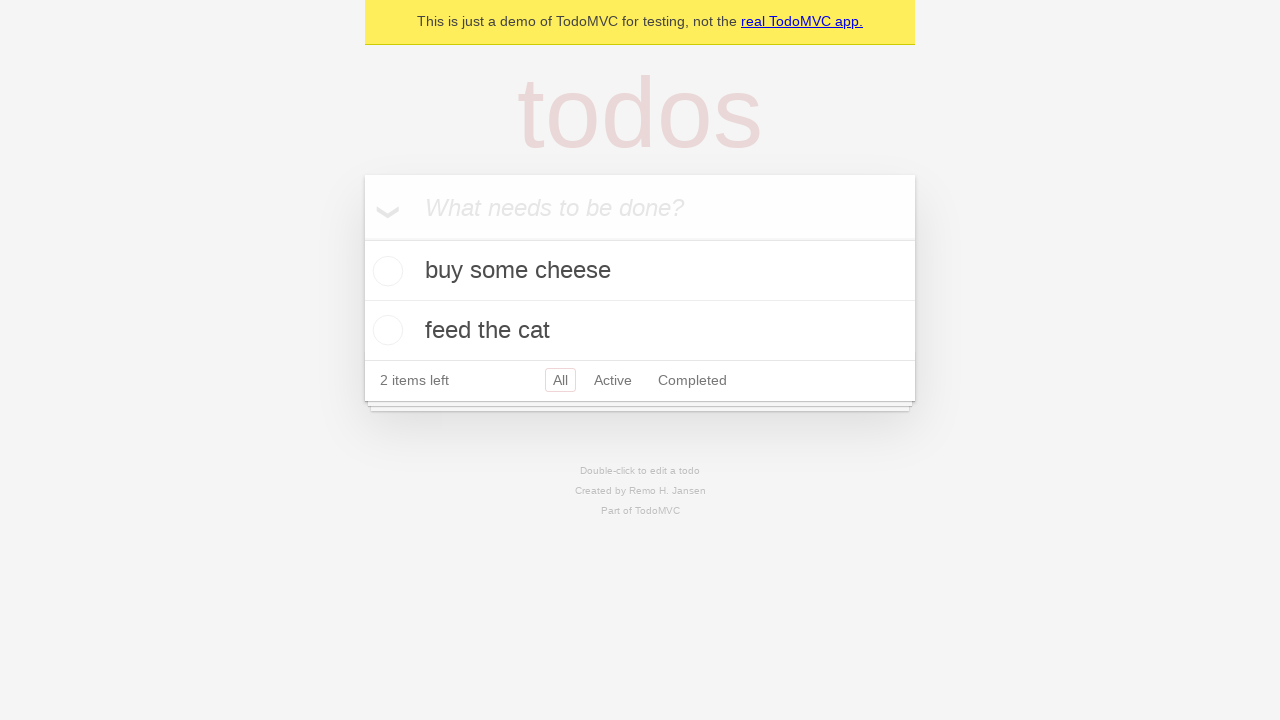

Filled todo input with 'book a doctors appointment' on internal:attr=[placeholder="What needs to be done?"i]
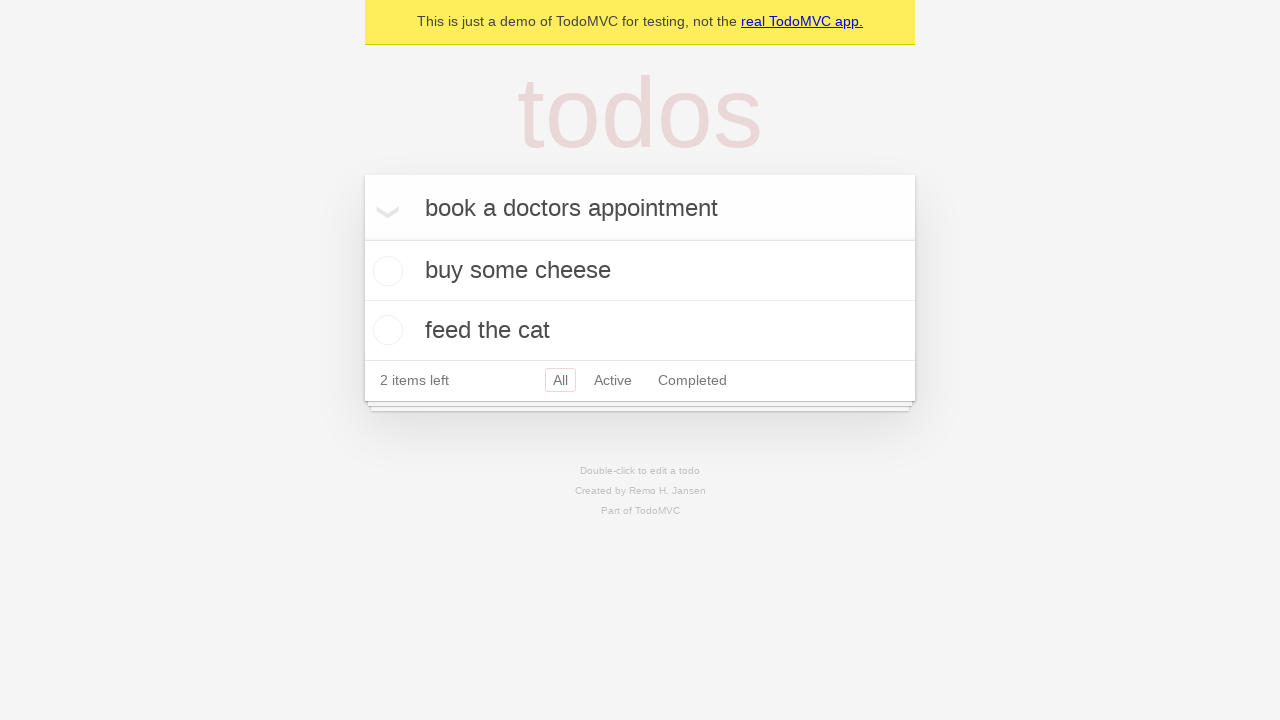

Pressed Enter to add third todo on internal:attr=[placeholder="What needs to be done?"i]
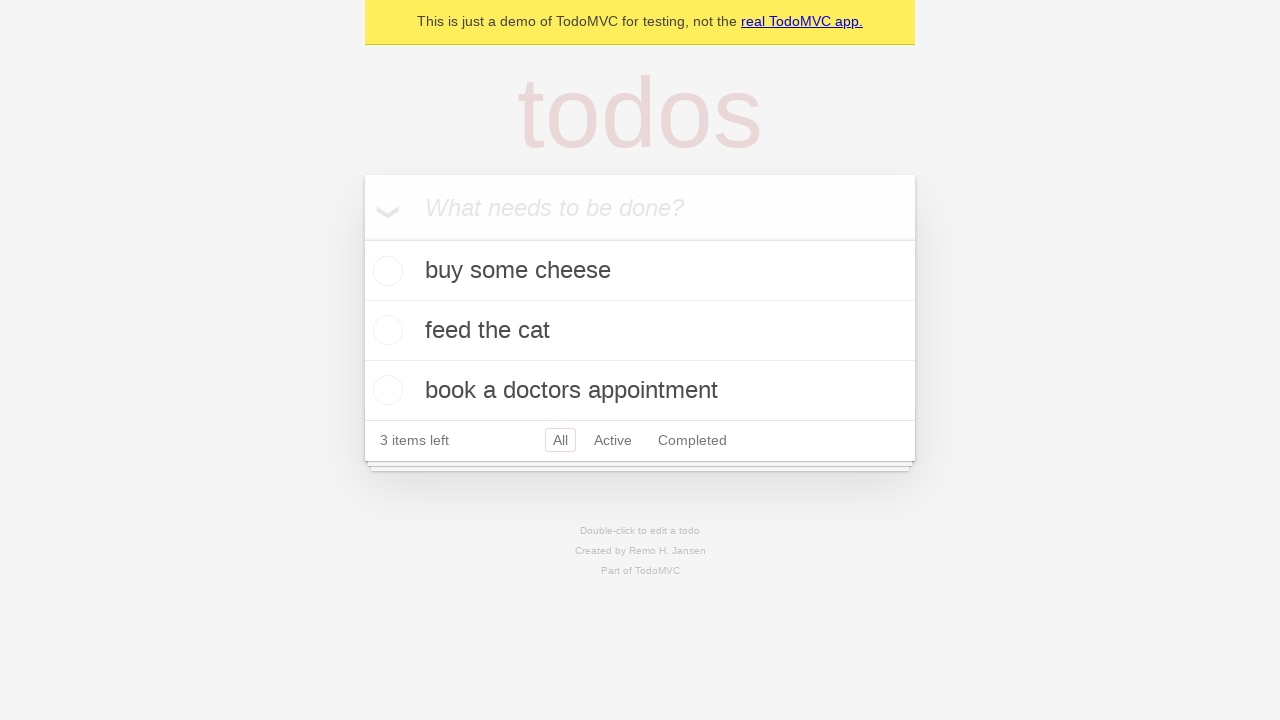

Checked the first todo item as completed at (385, 271) on .todo-list li .toggle >> nth=0
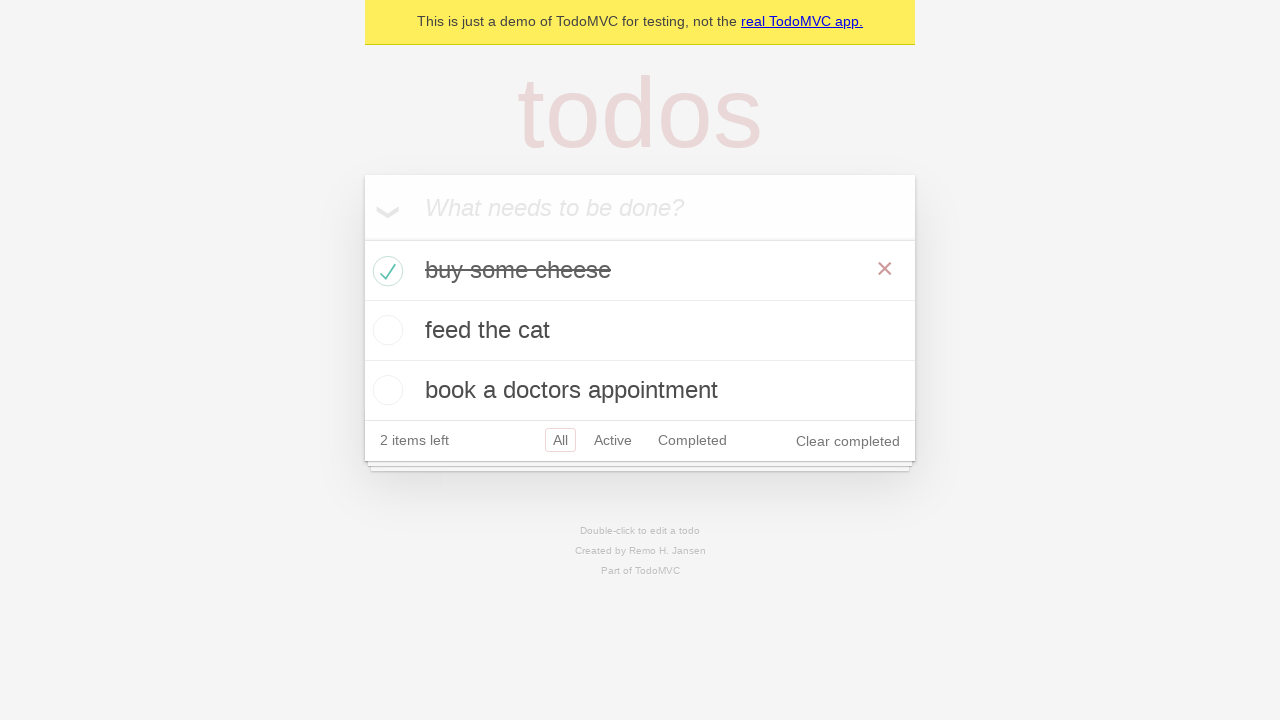

Clicked Clear completed button to remove completed item at (848, 441) on internal:role=button[name="Clear completed"i]
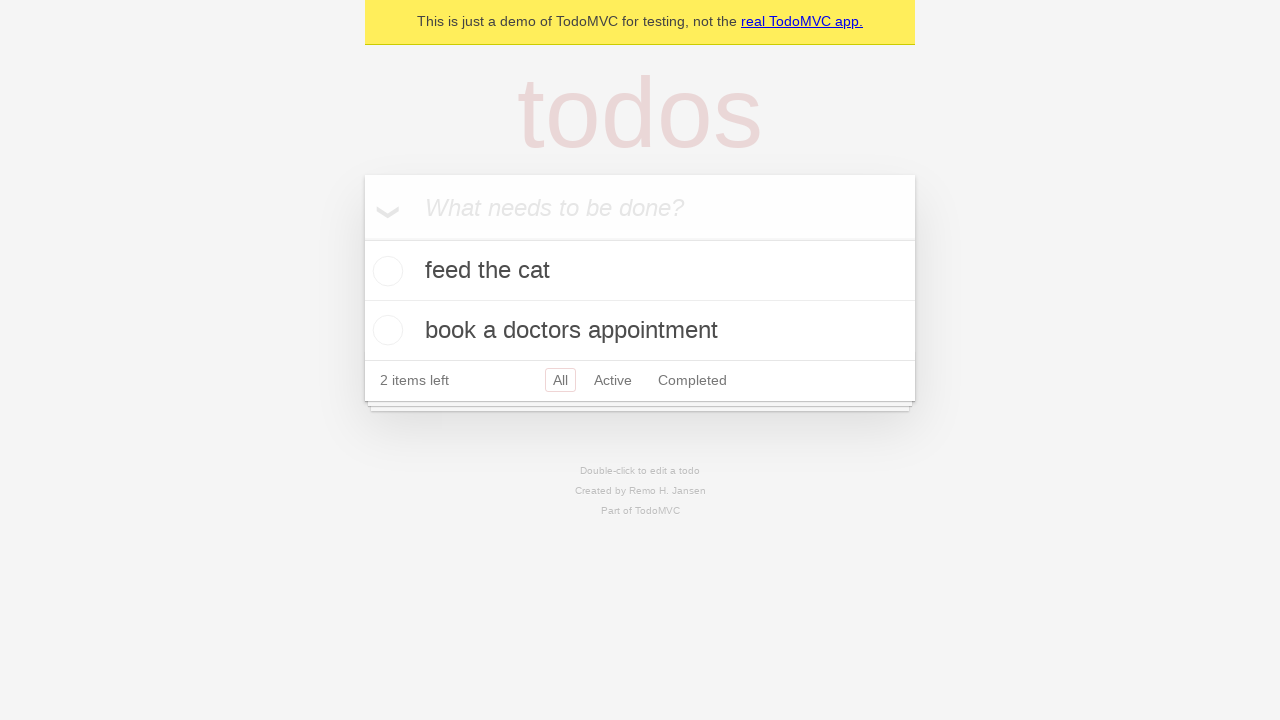

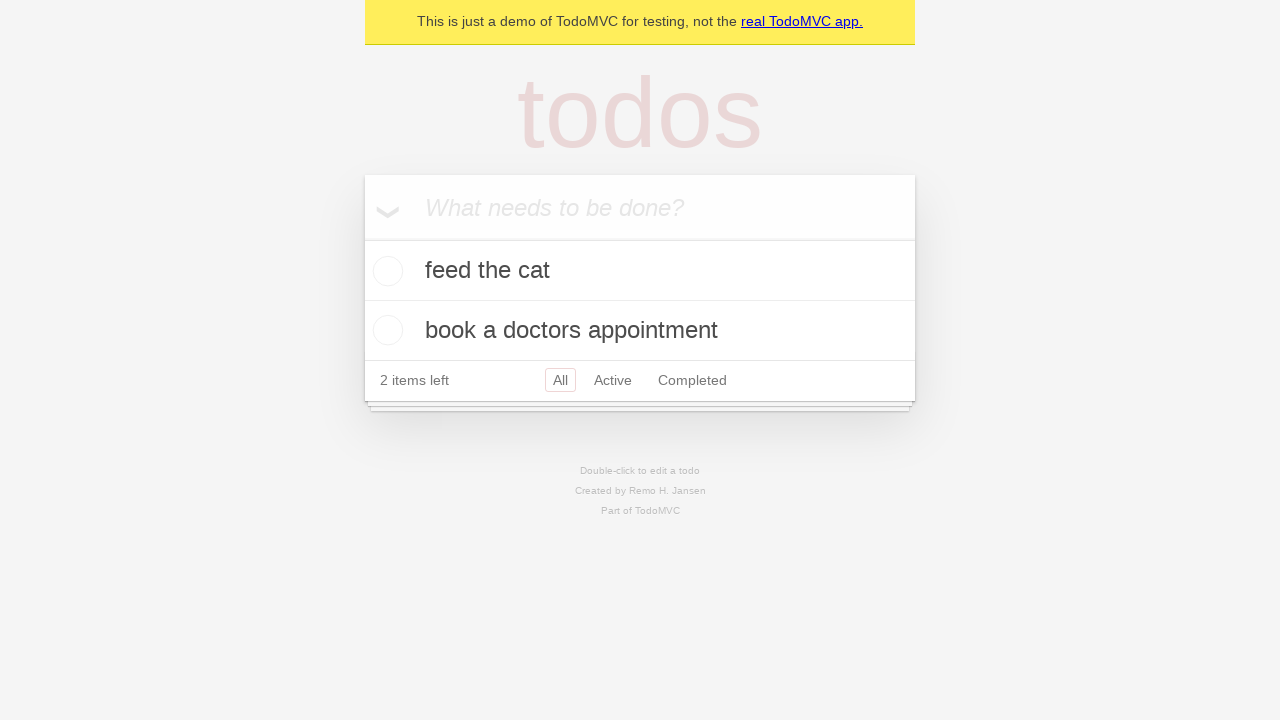